Tests interaction with Cleverbot chatbot by sending a message through the chat input form and waiting for a response

Starting URL: https://www.cleverbot.com

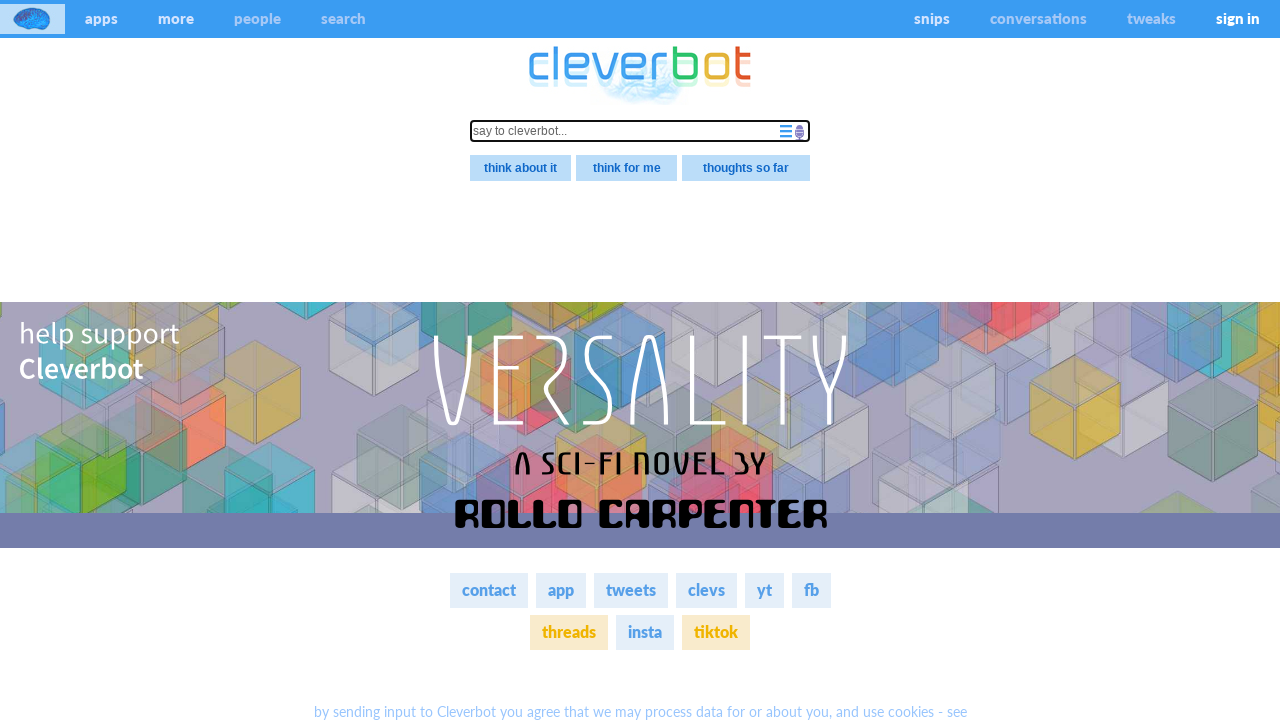

Note element not present, overlay dismissal skipped on #noteb
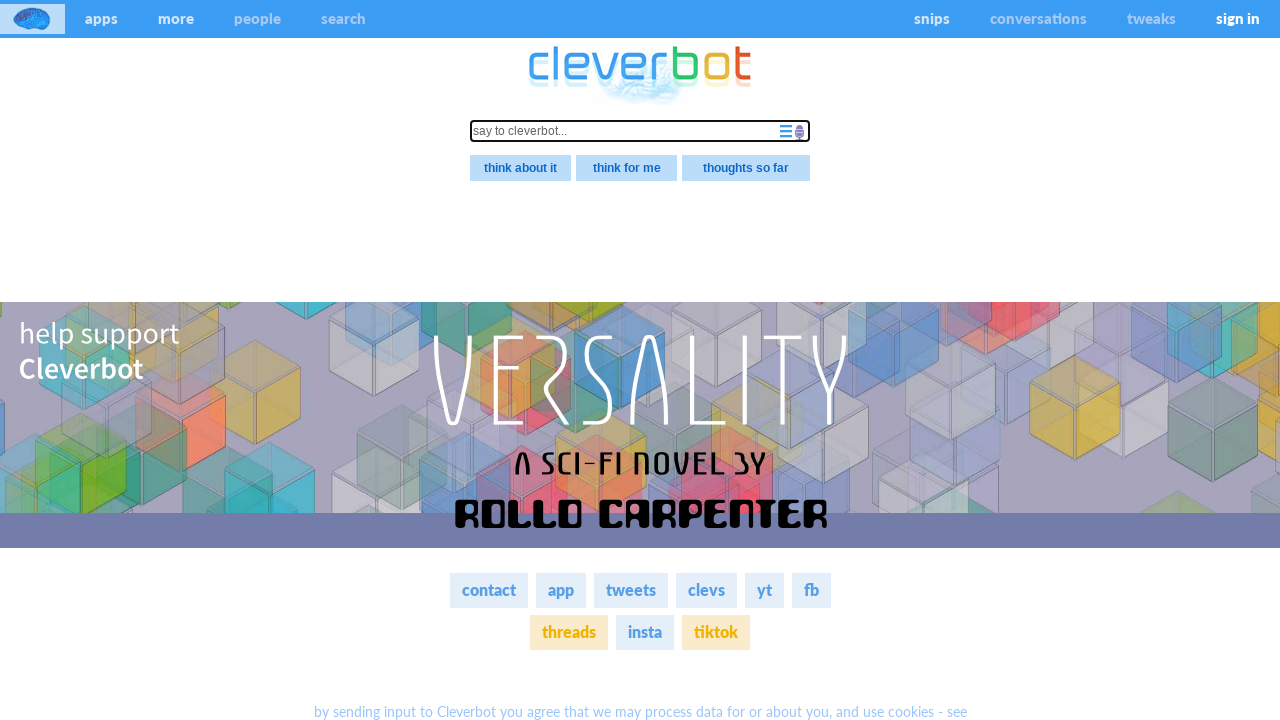

Filled chat input with message 'Hello, how are you today?' on .stimulus
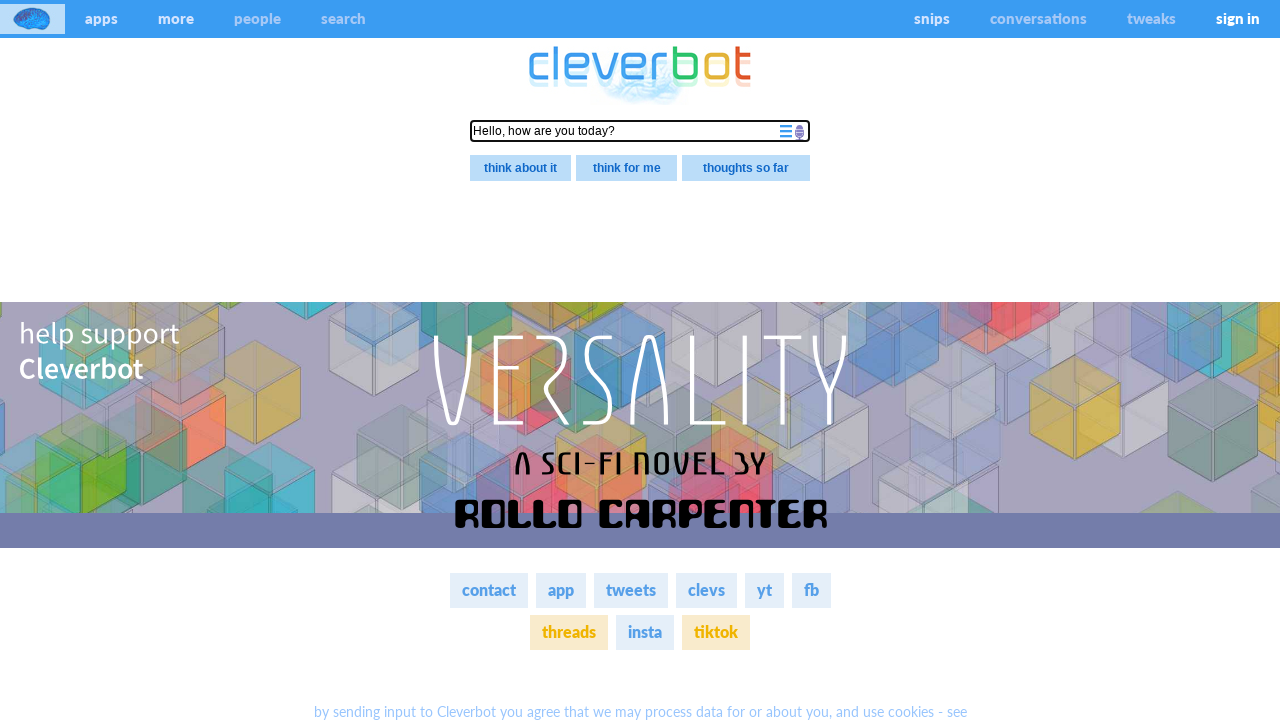

Pressed Enter to submit message to Cleverbot on .stimulus
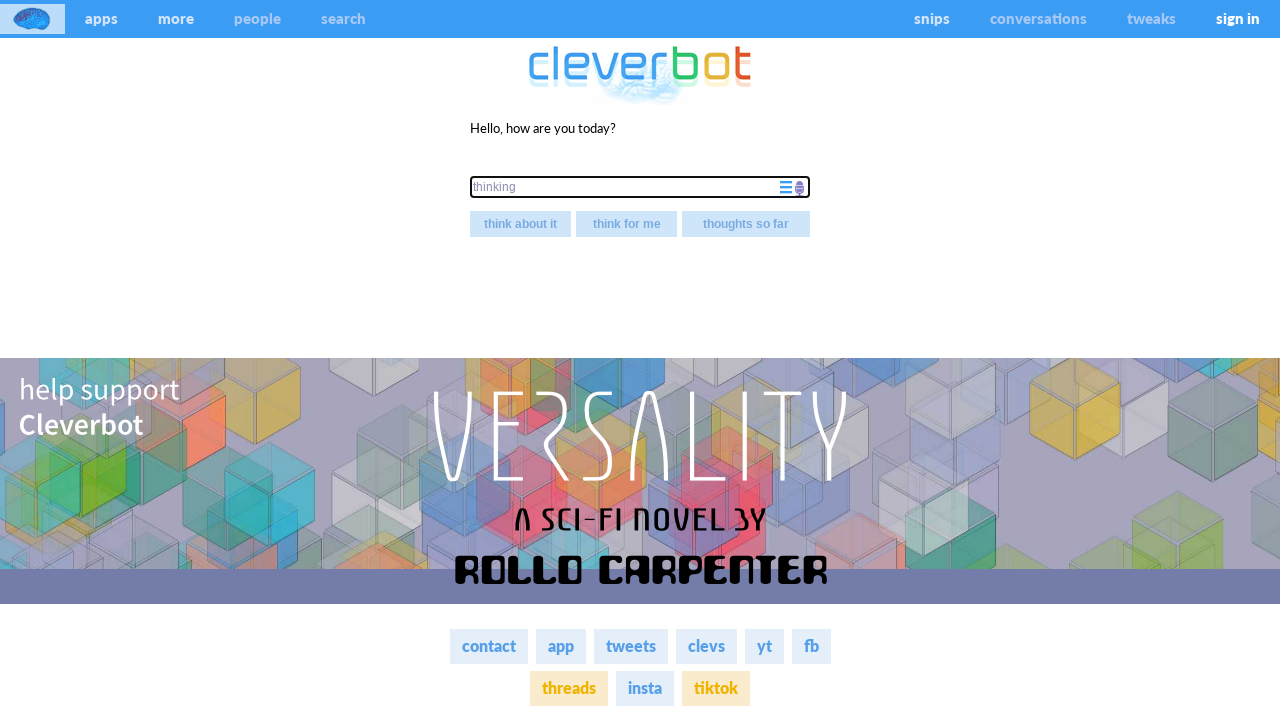

Cleverbot response appeared in #line1
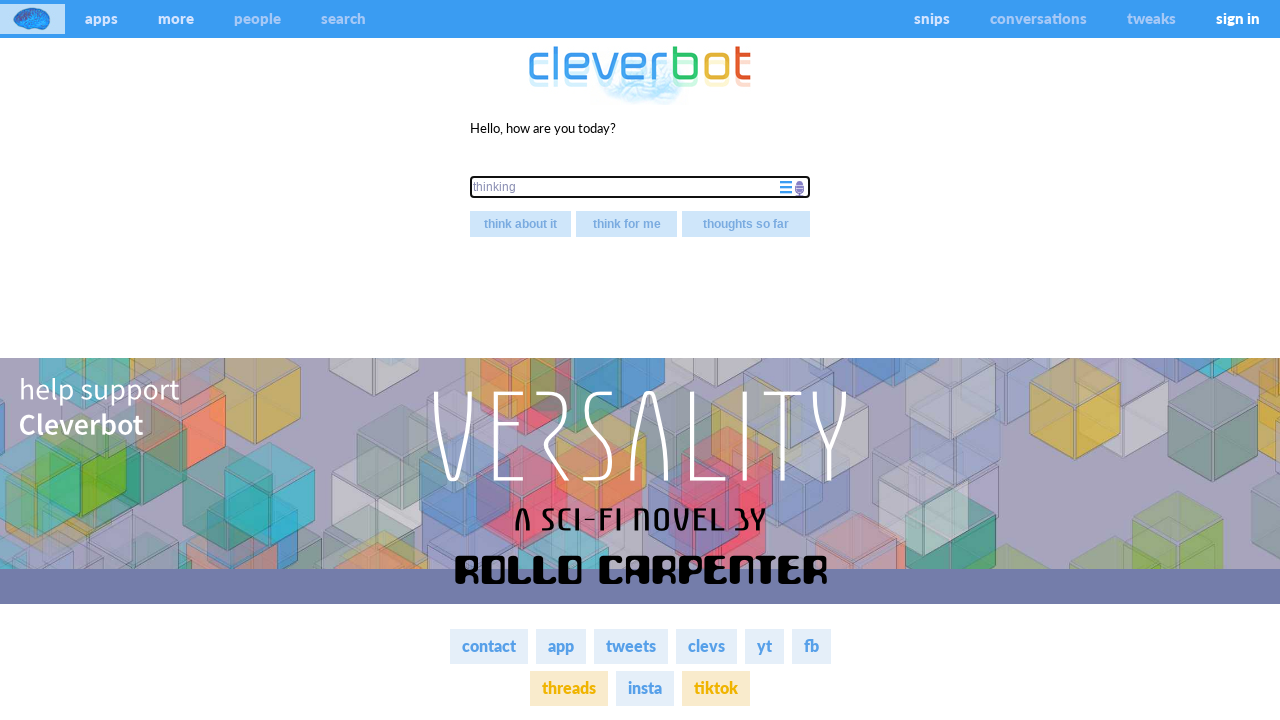

Waited for Cleverbot response to fully load
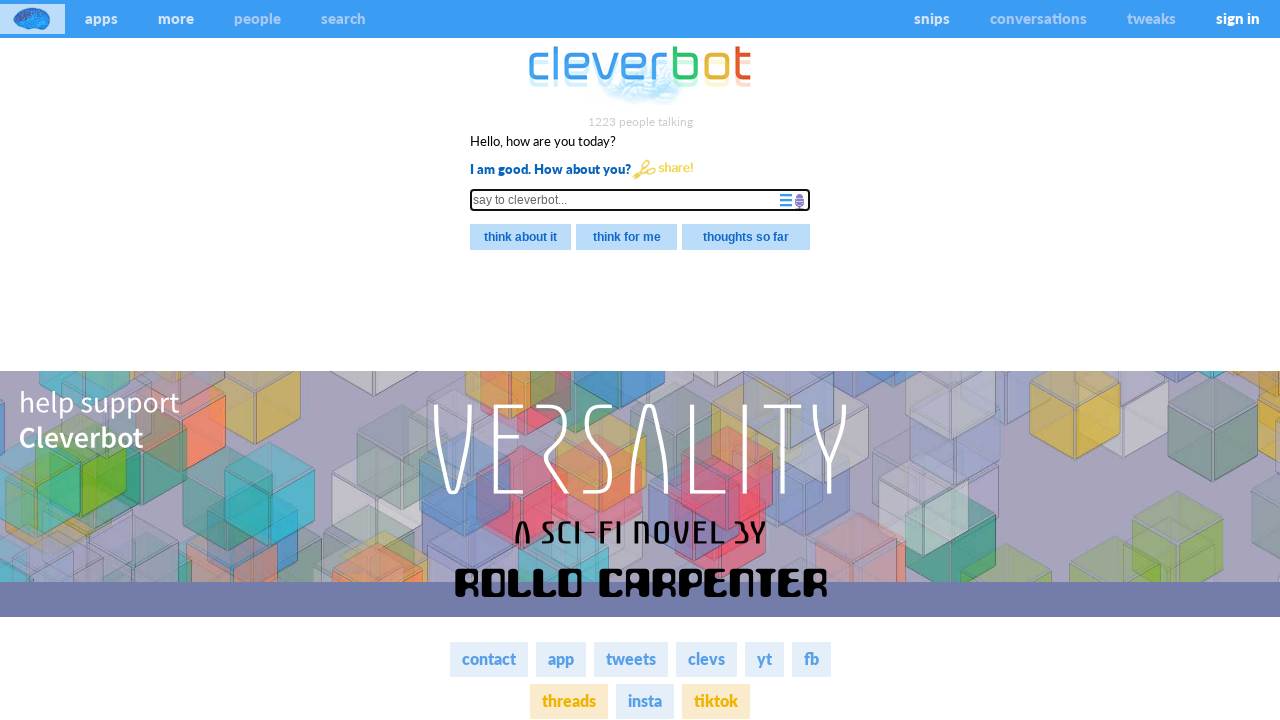

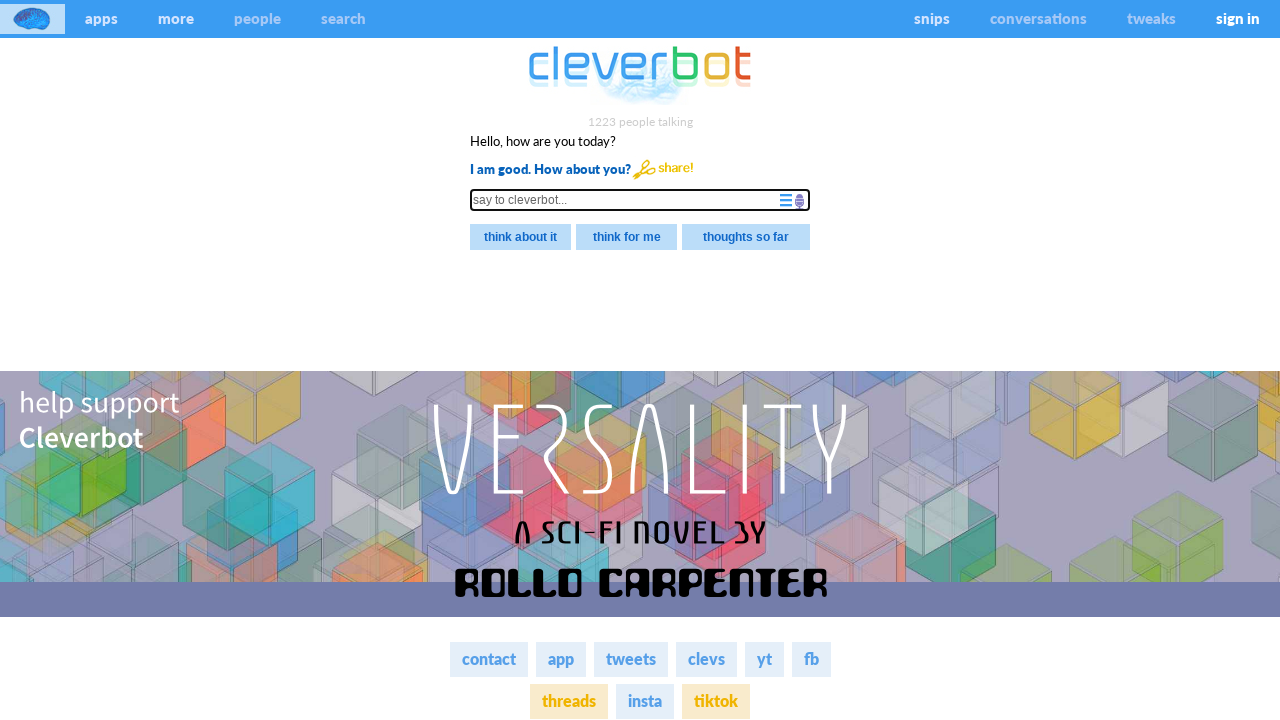